Tests navigation on DemoQA homepage by clicking on the Elements tile/card and verifying the URL changes to the elements page

Starting URL: https://demoqa.com

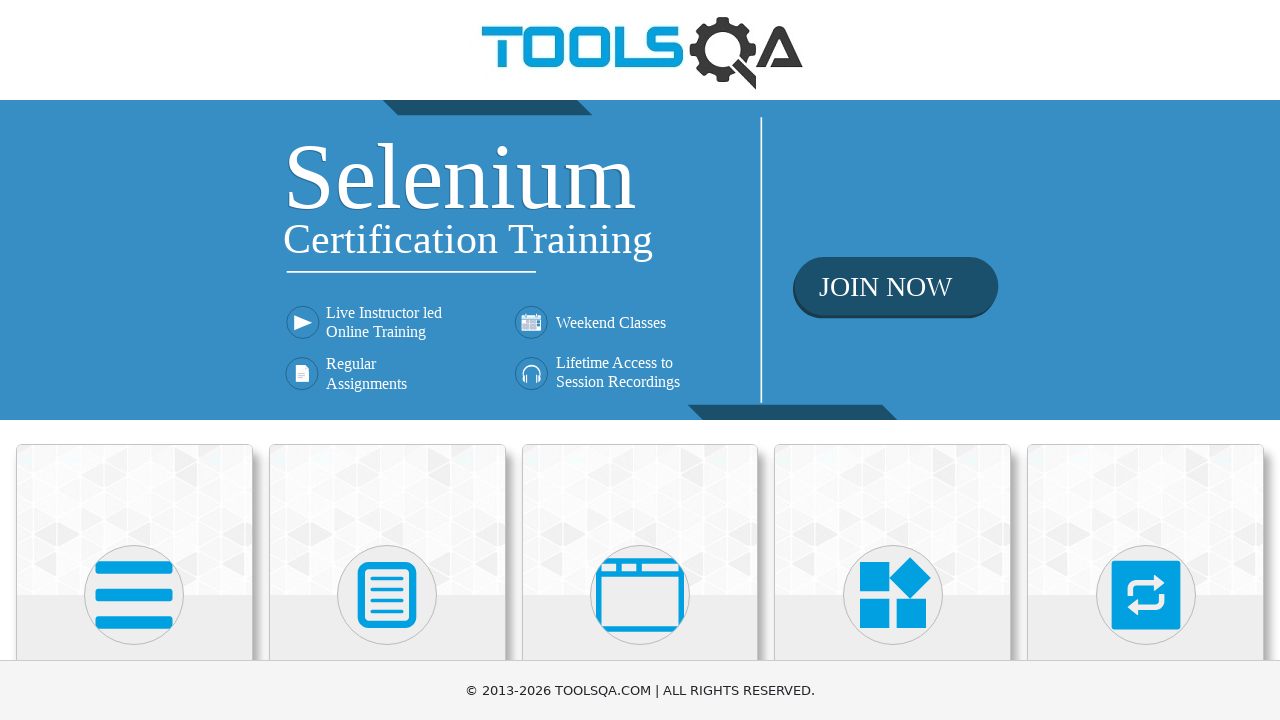

Waited for DemoQA homepage to load (domcontentloaded)
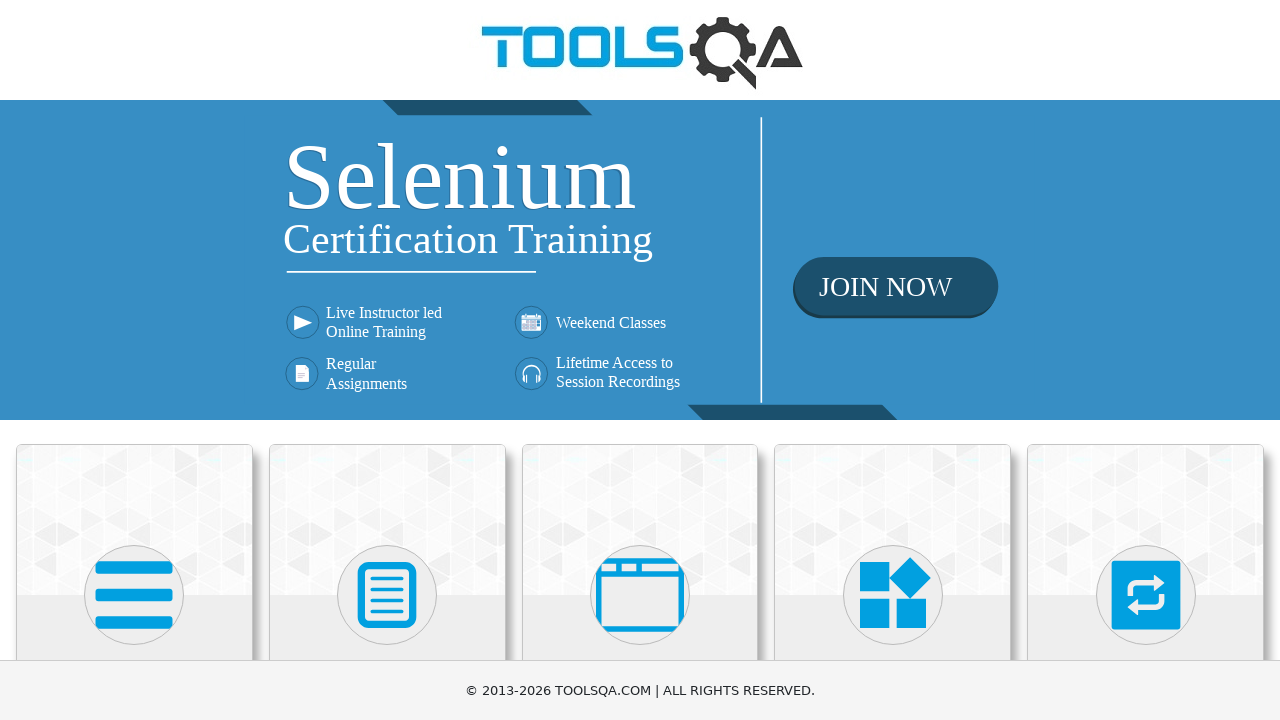

Clicked on the Elements tile/card at (134, 595) on xpath=//*[name()='path' and contains(@d,'M16 132h41')]
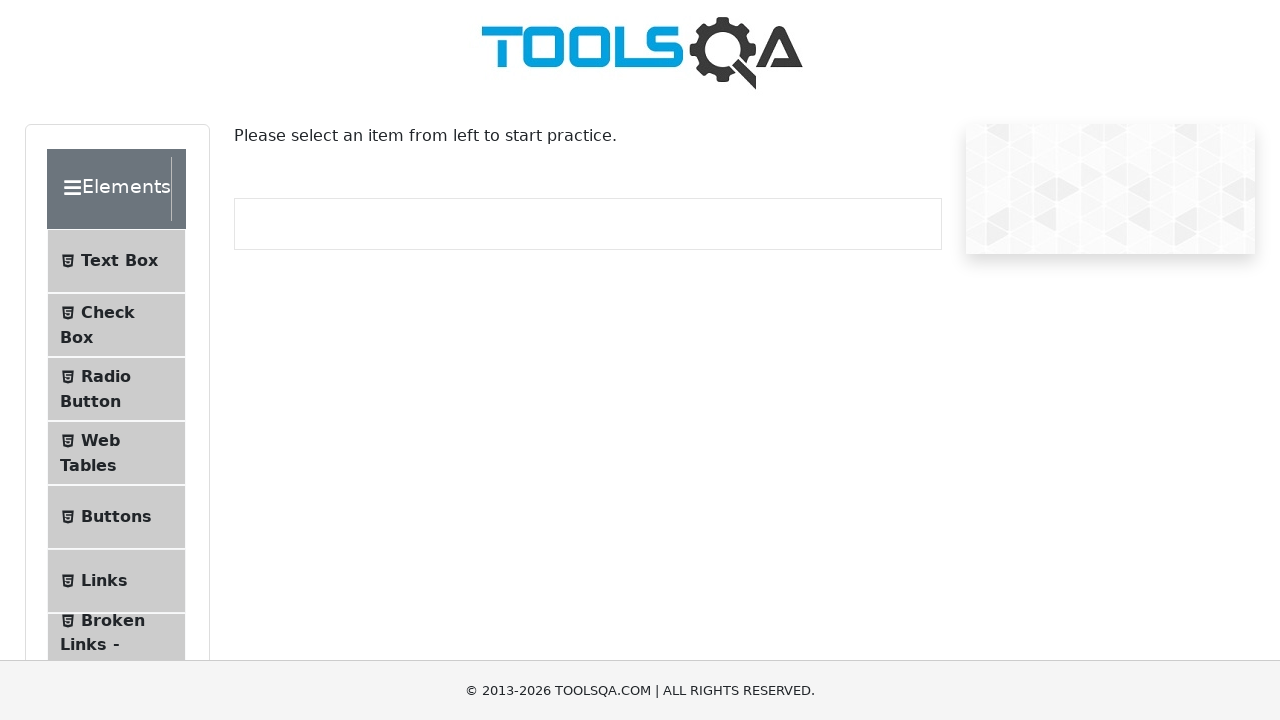

Verified navigation to Elements page (URL changed to https://demoqa.com/elements)
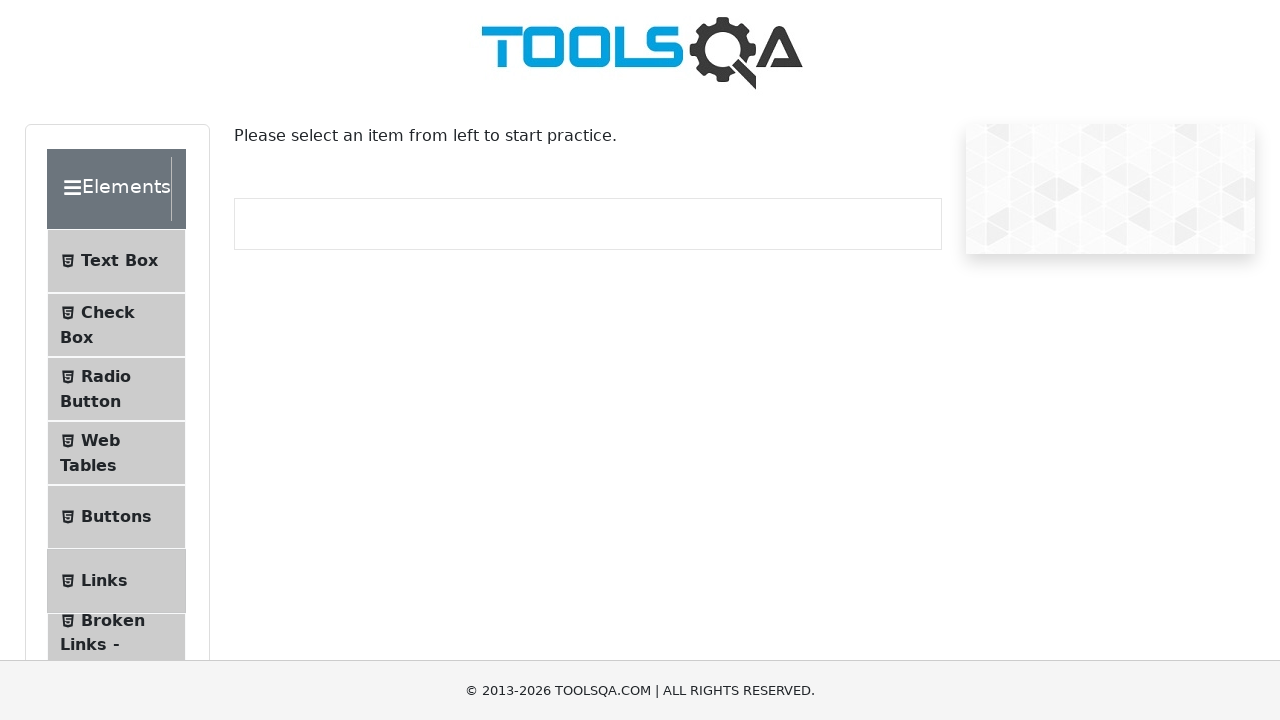

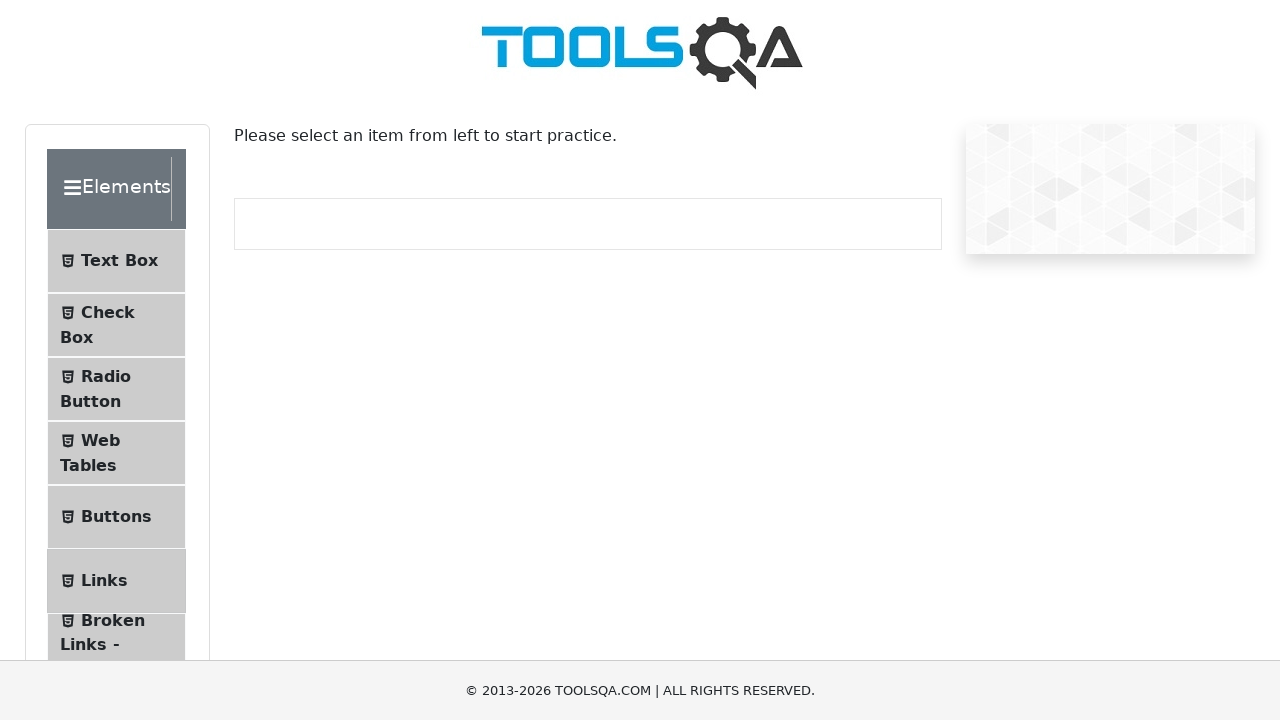